Tests clicking quick amount buttons (hotspots) to select predefined payment amounts

Starting URL: https://next.privat24.ua/mobile

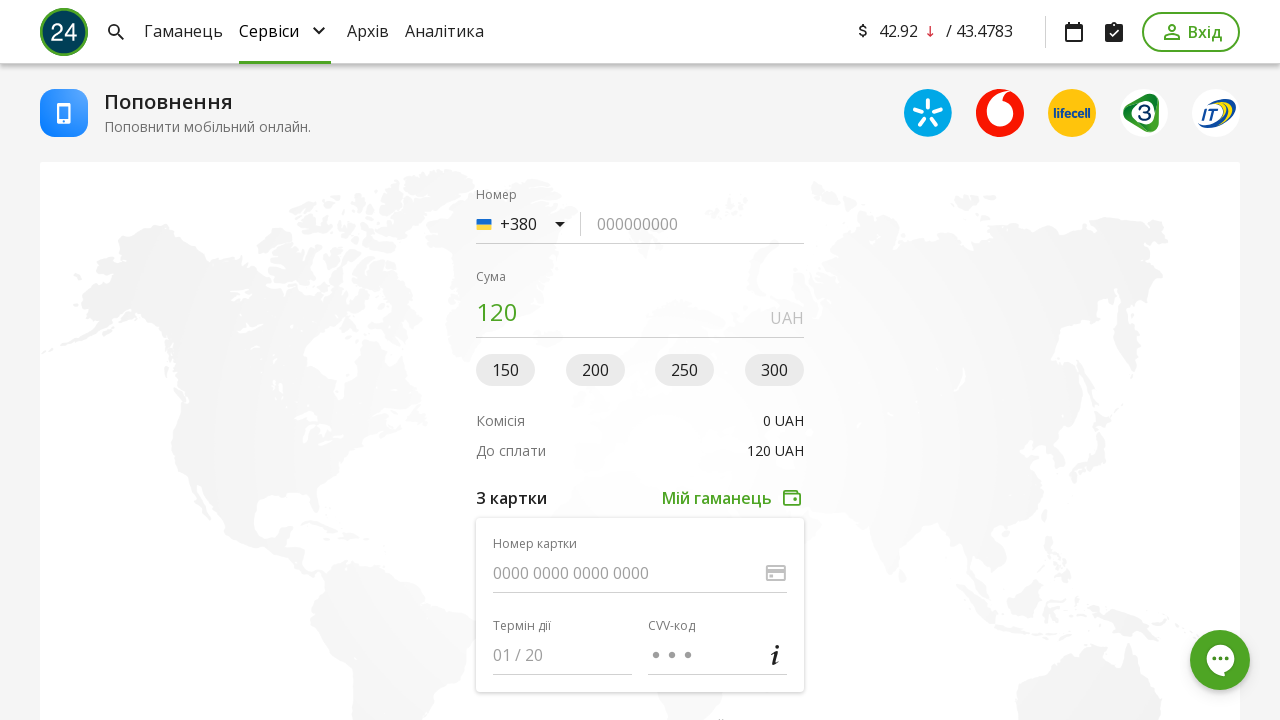

Clicked first amount hotspot button (50 UAH) at (506, 370) on (//button[@data-qa-node='amount-hot-spot'])[1]
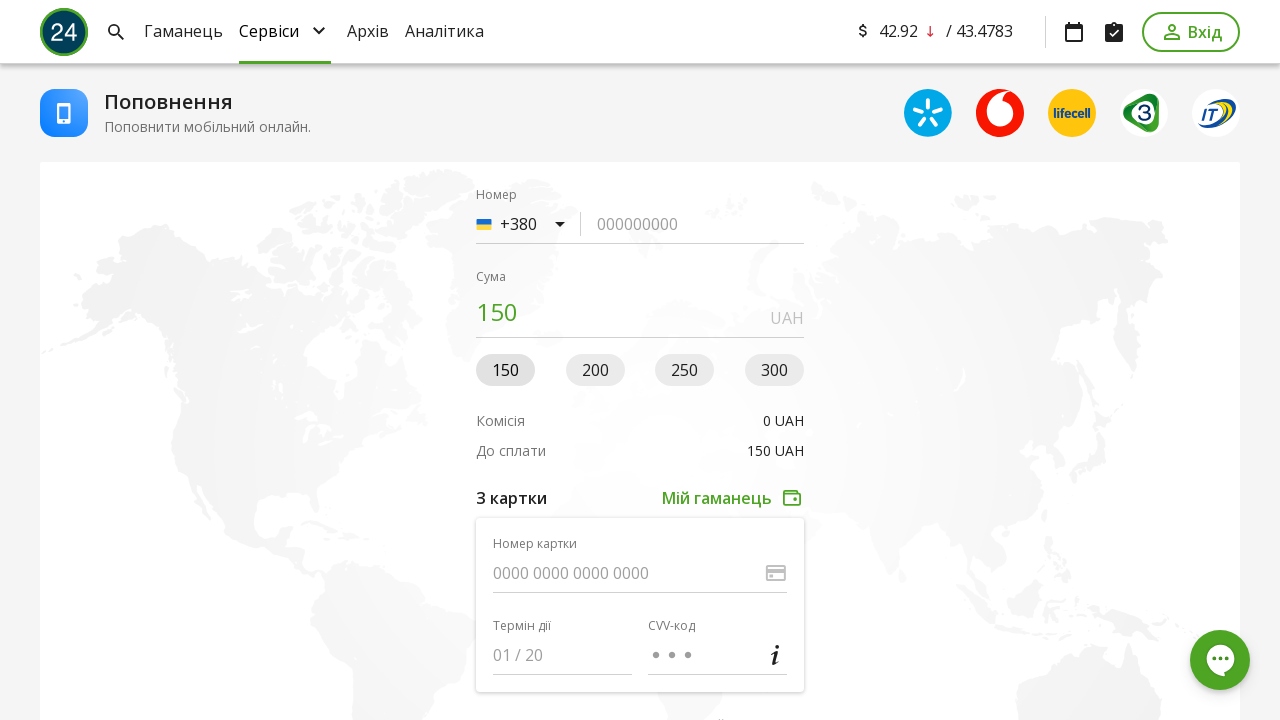

Total amount element appeared after selecting 50 UAH
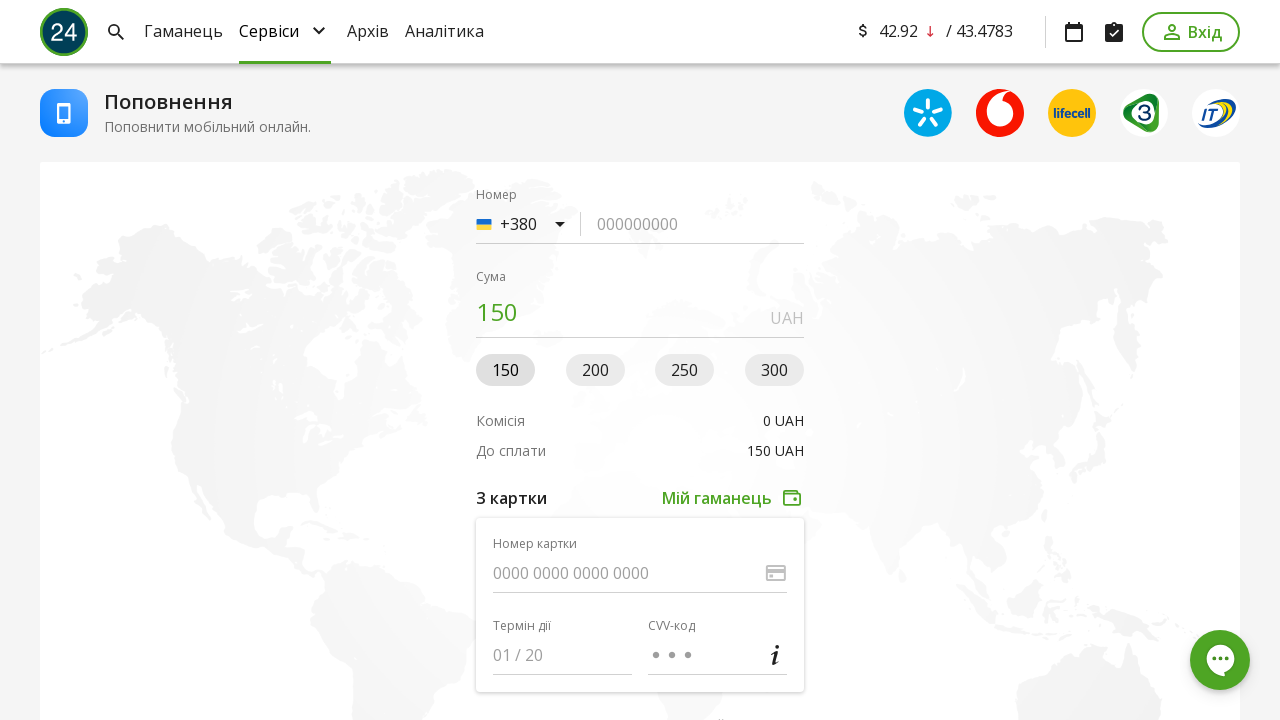

Clicked second amount hotspot button (100 UAH) at (595, 370) on (//button[@data-qa-node='amount-hot-spot'])[2]
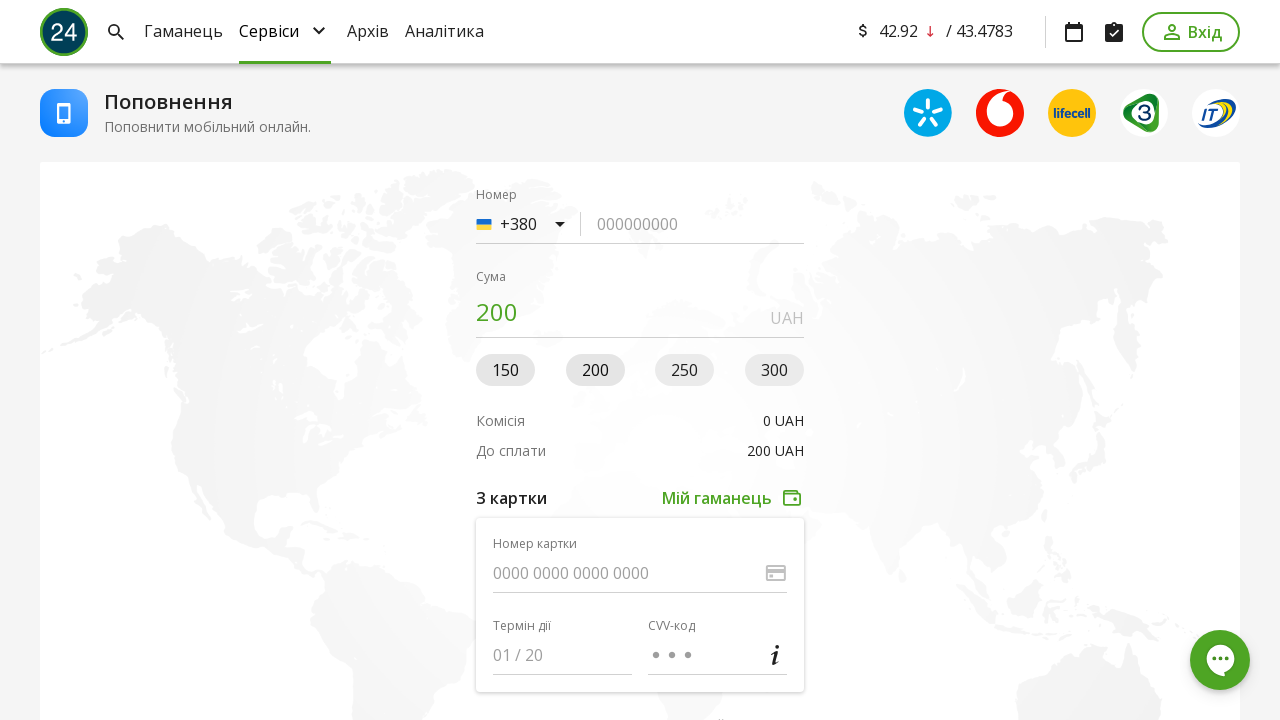

Total amount element appeared after selecting 100 UAH
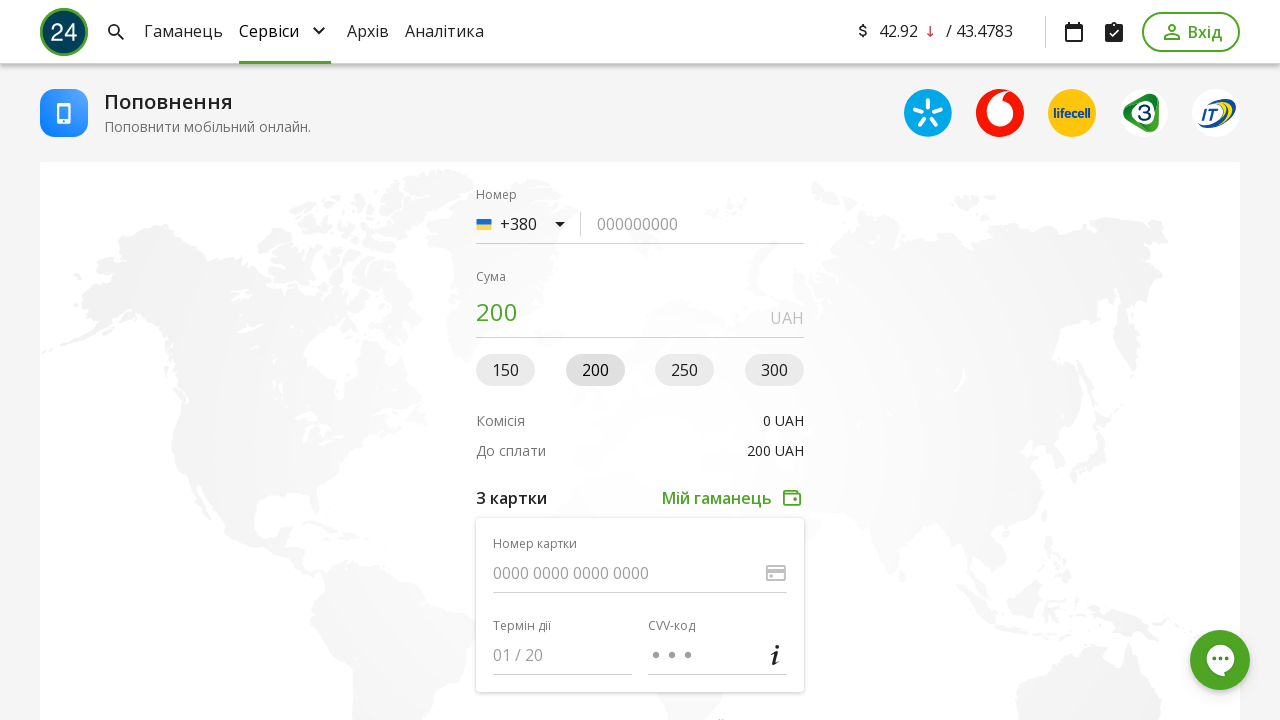

Clicked third amount hotspot button (150 UAH) at (685, 370) on (//button[@data-qa-node='amount-hot-spot'])[3]
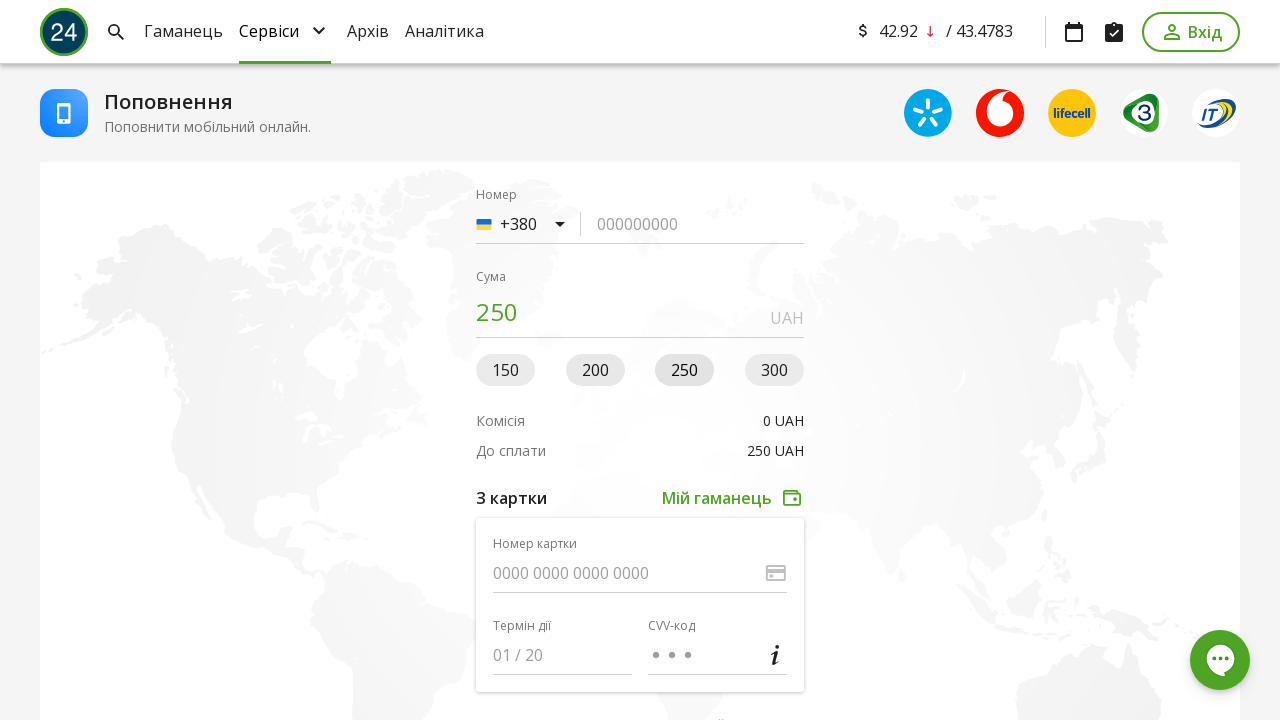

Total amount element appeared after selecting 150 UAH
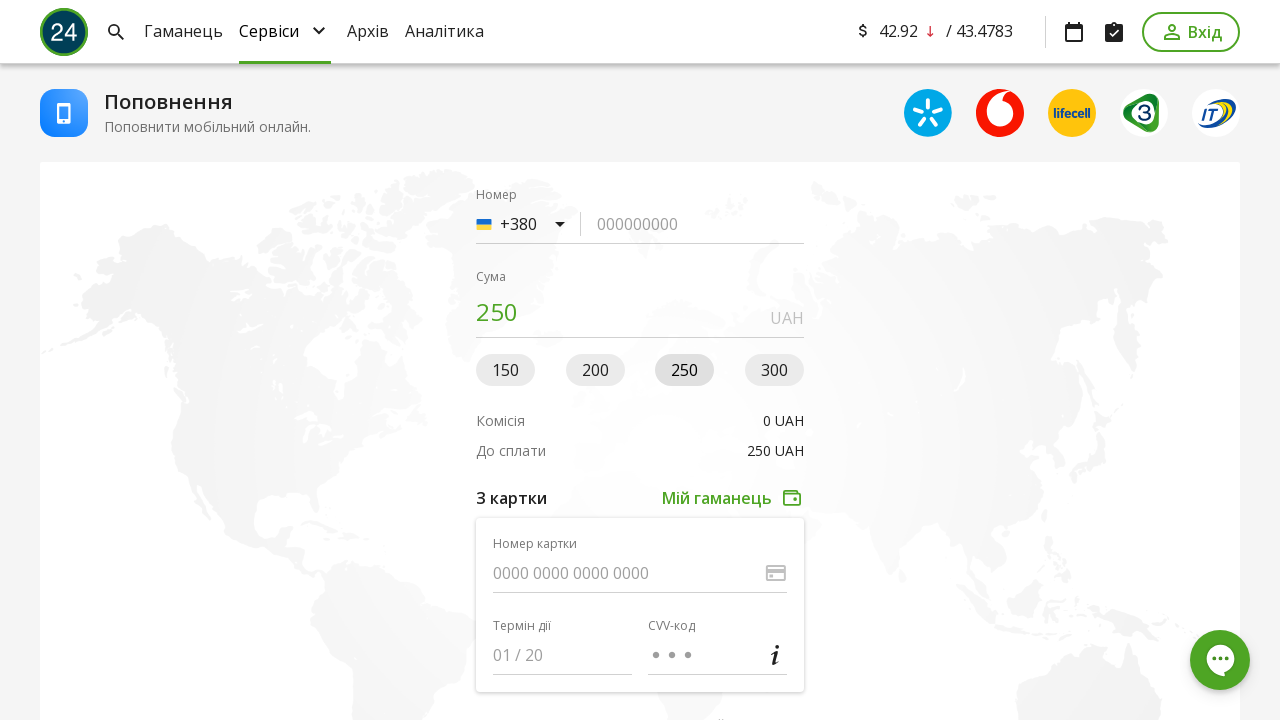

Clicked fourth amount hotspot button (200 UAH) at (774, 370) on (//button[@data-qa-node='amount-hot-spot'])[4]
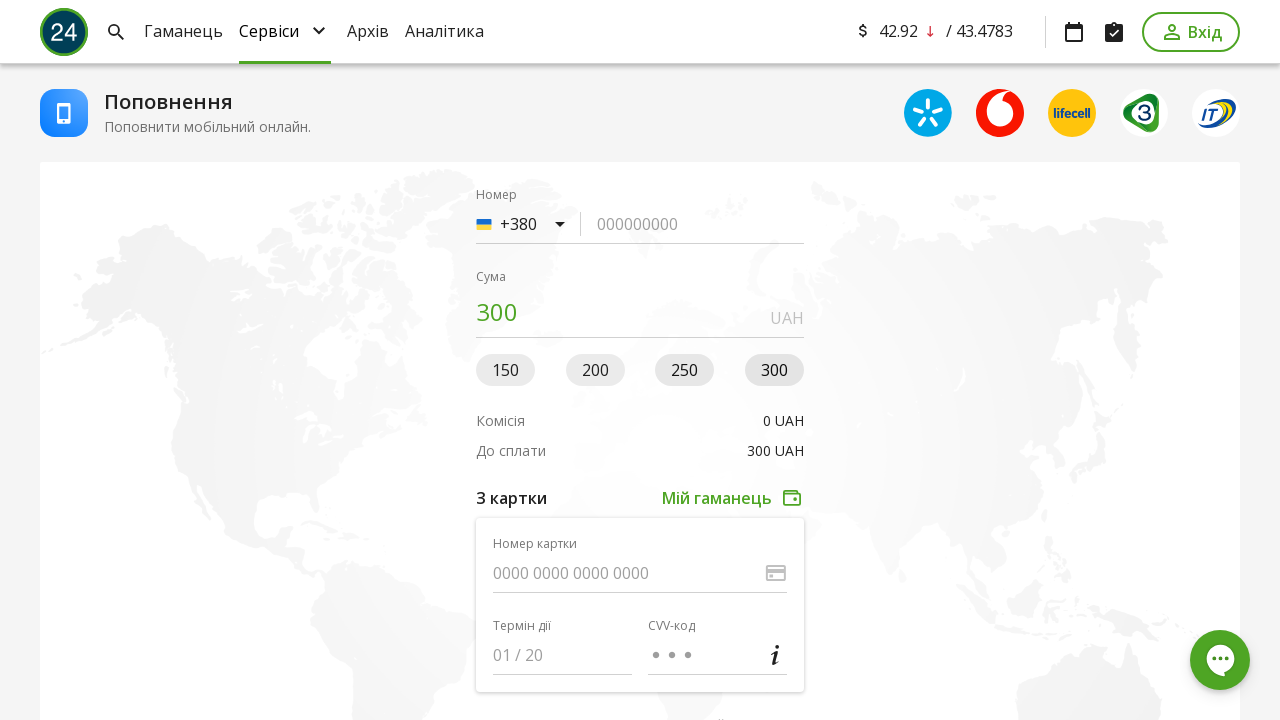

Total amount element appeared after selecting 200 UAH
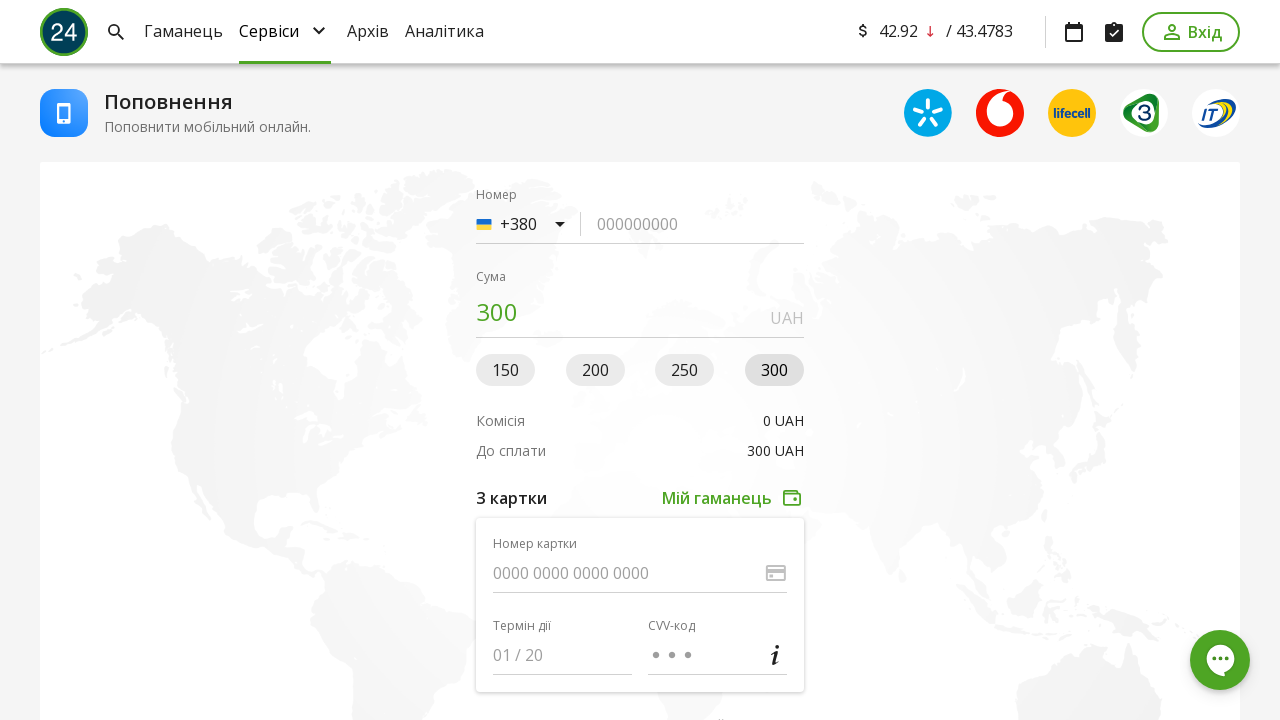

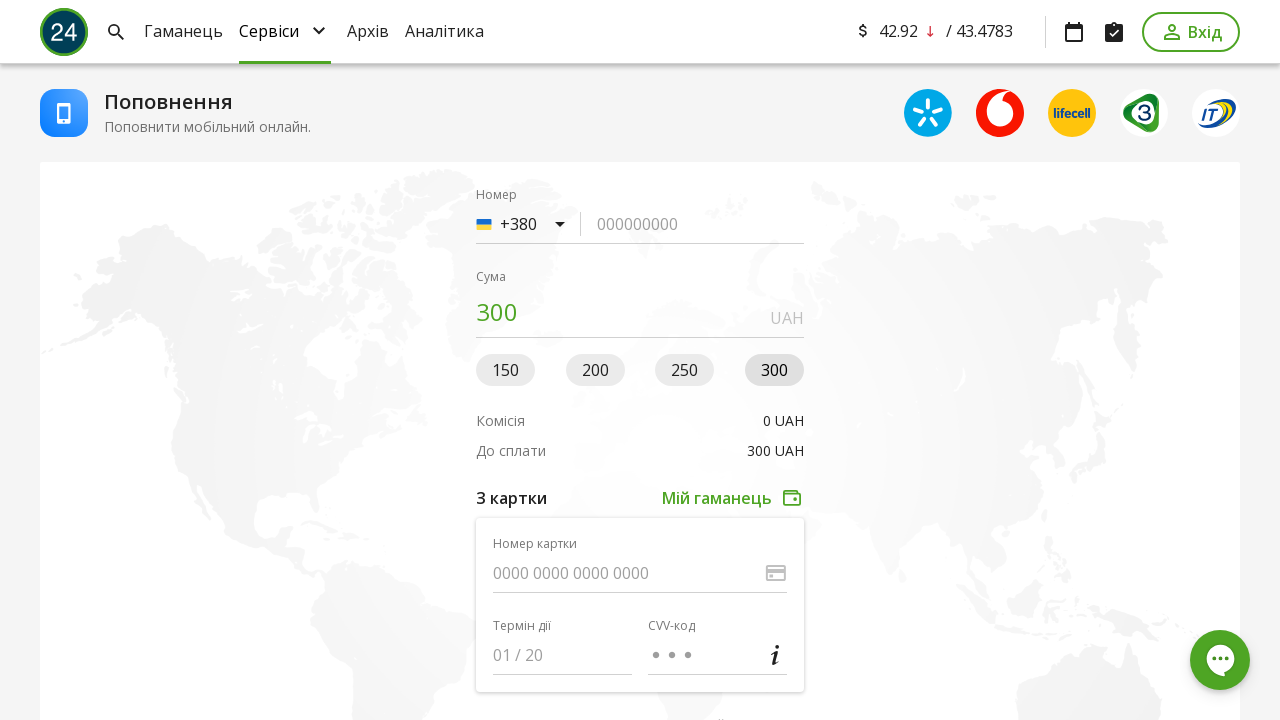